Tests a text box form by filling in username and email fields, then submitting the form

Starting URL: https://demoqa.com/text-box

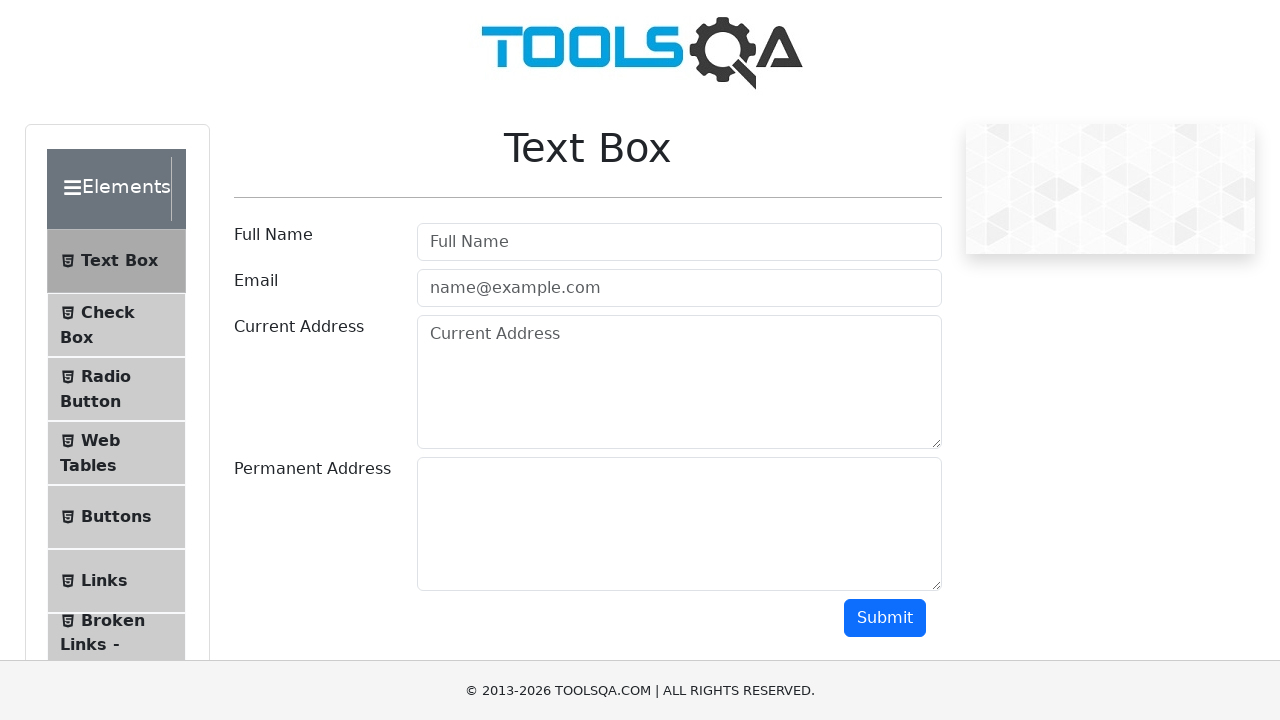

Filled username field with 'saul' on #userName
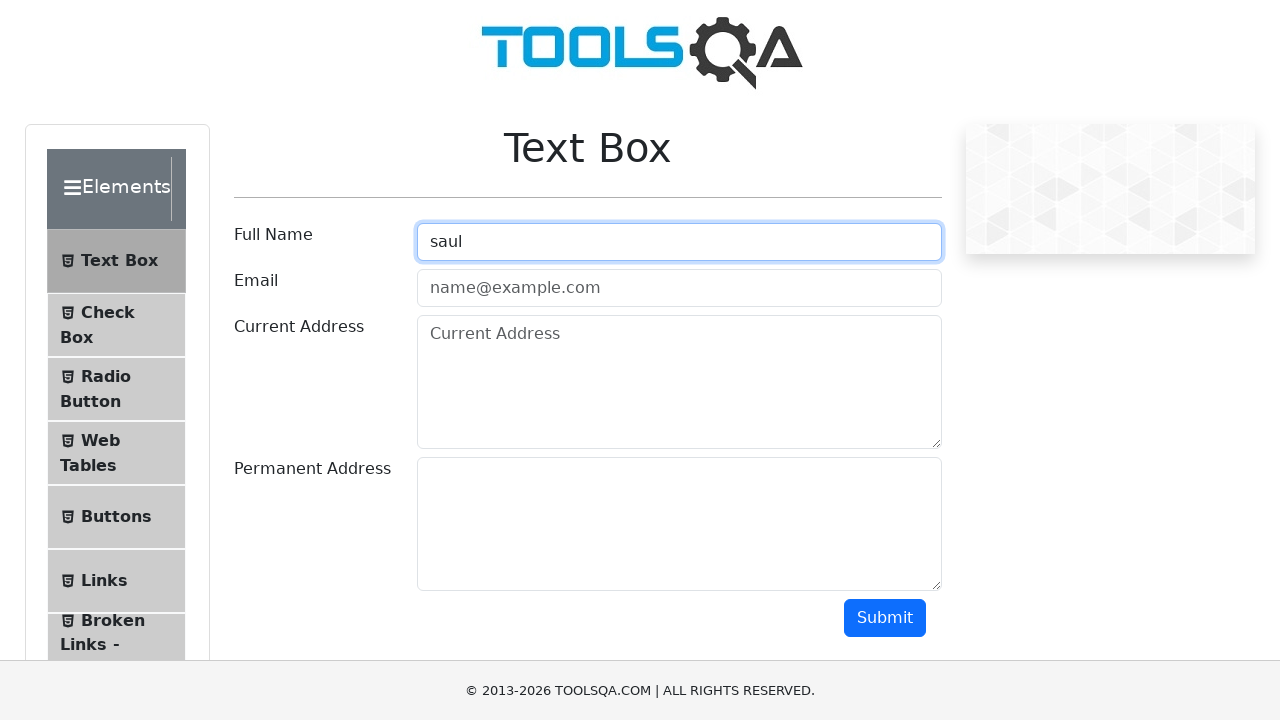

Filled email field with 'test@test' on #userEmail
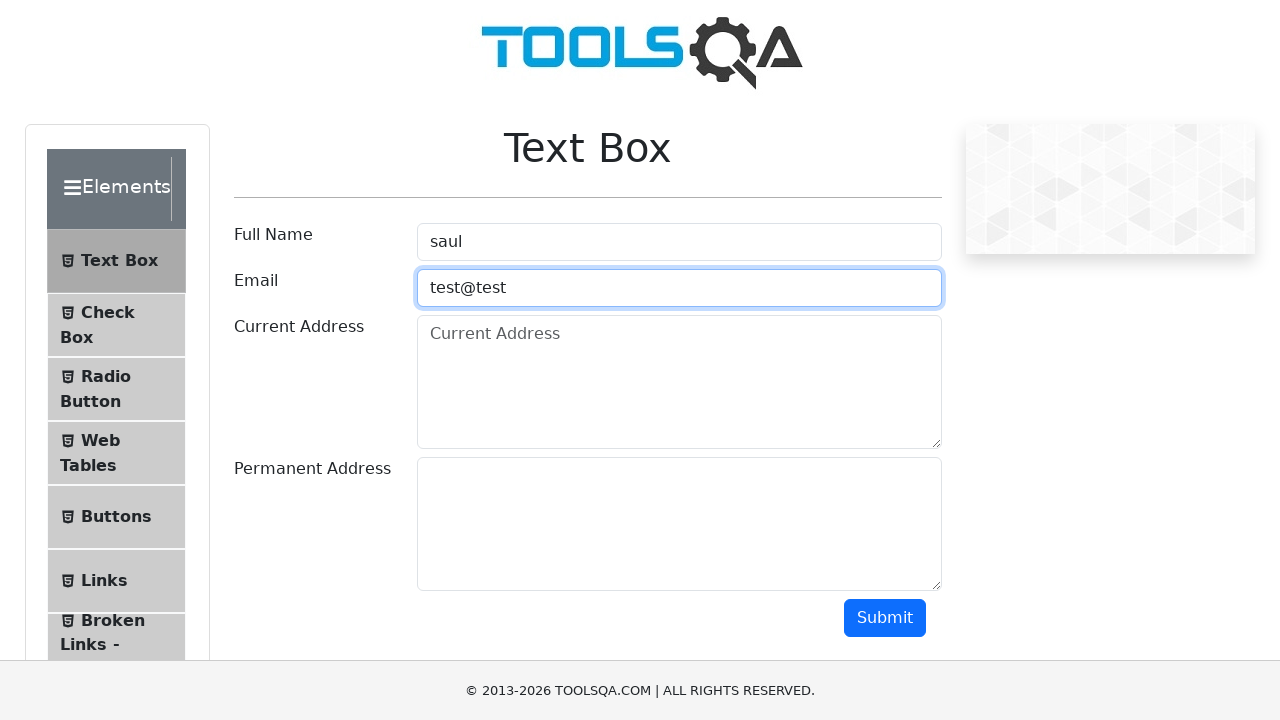

Scrolled down to make submit button visible
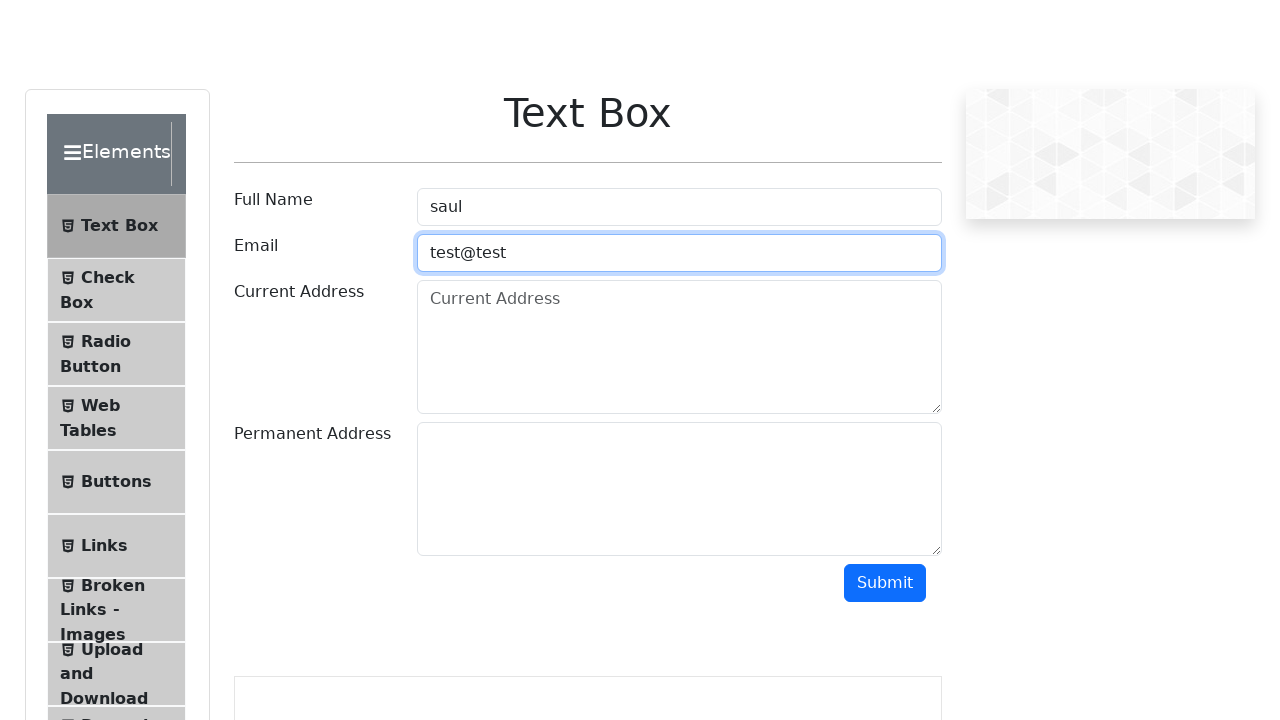

Clicked submit button to submit the form at (885, 118) on #submit
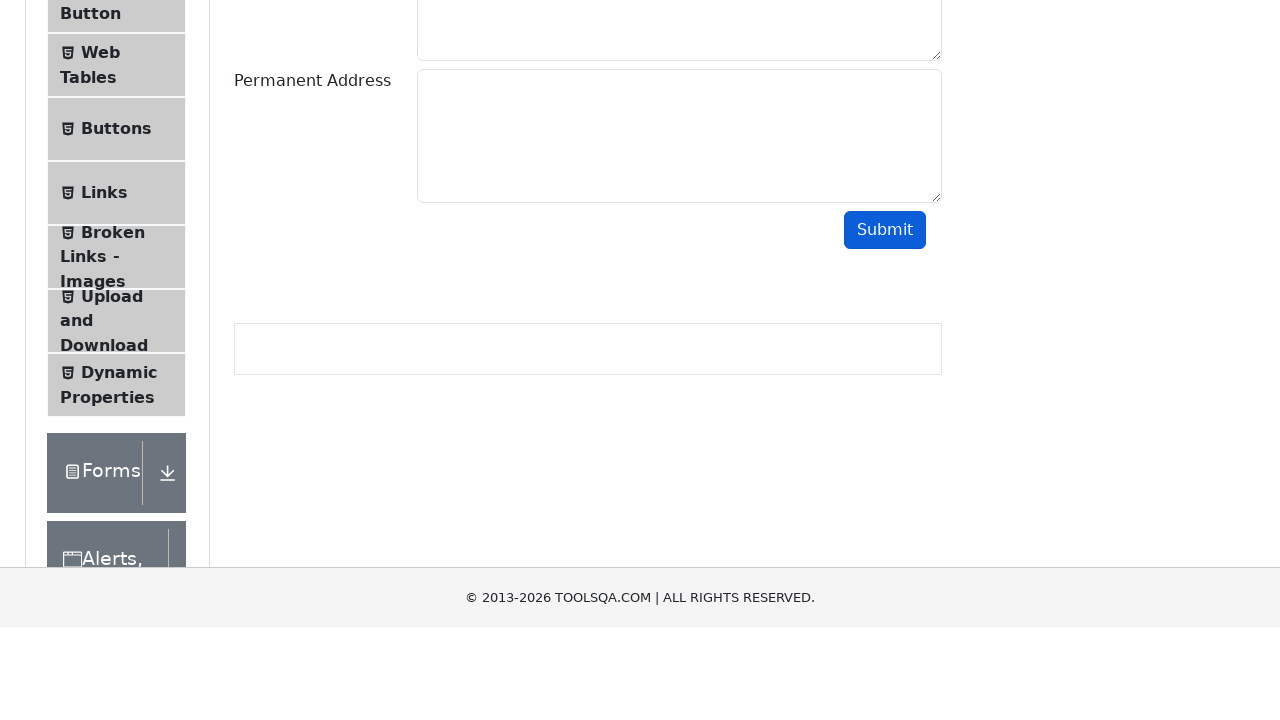

Waited for form submission to complete
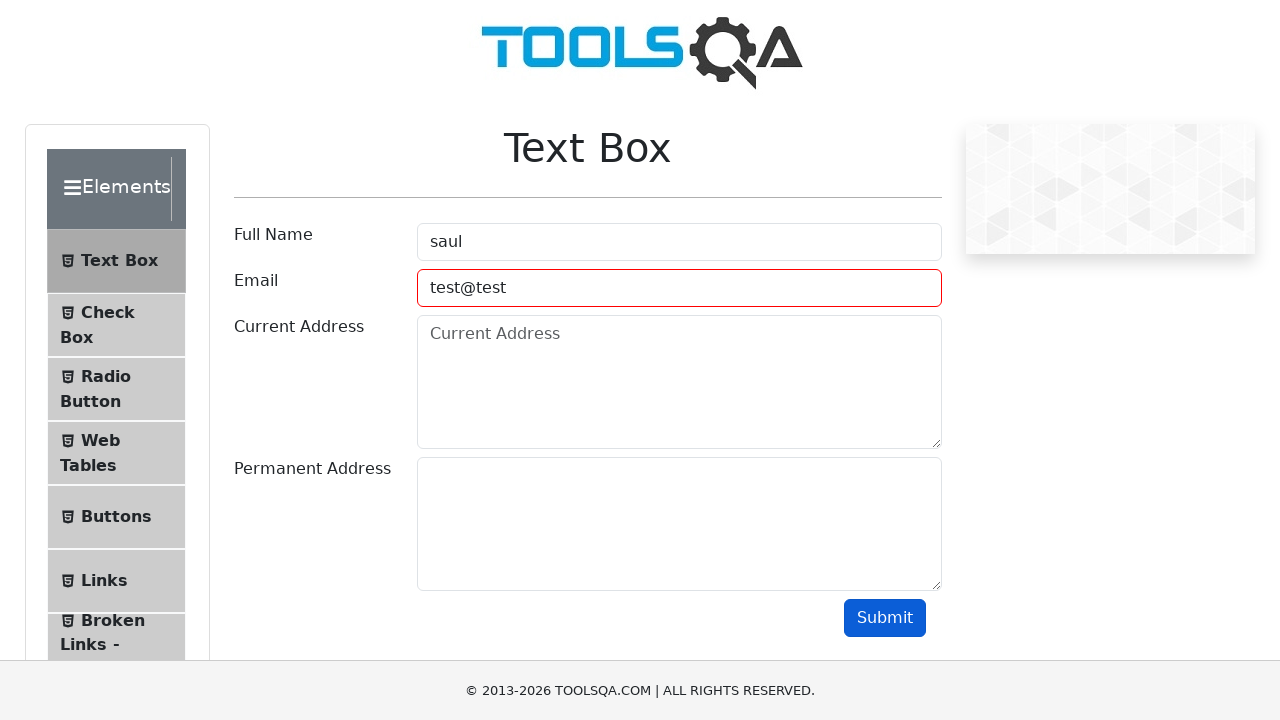

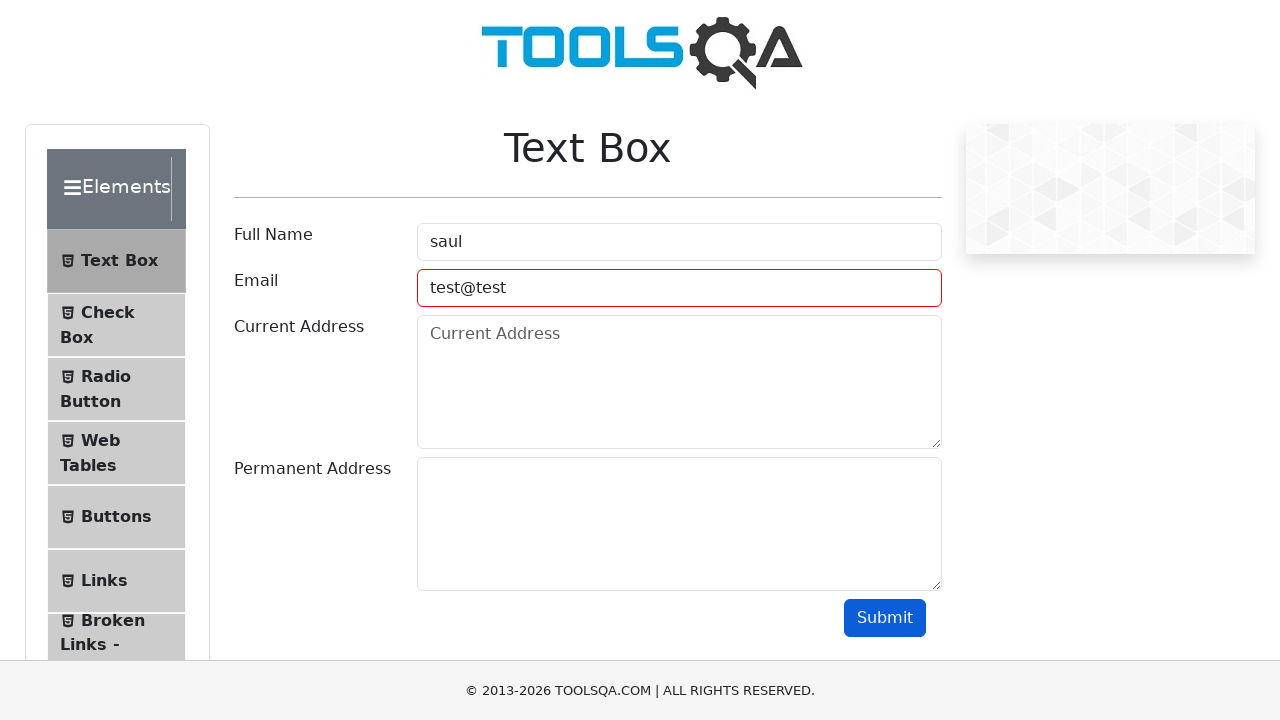